Navigates to WebdriverIO homepage and checks if elements are visible in viewport

Starting URL: https://webdriver.io

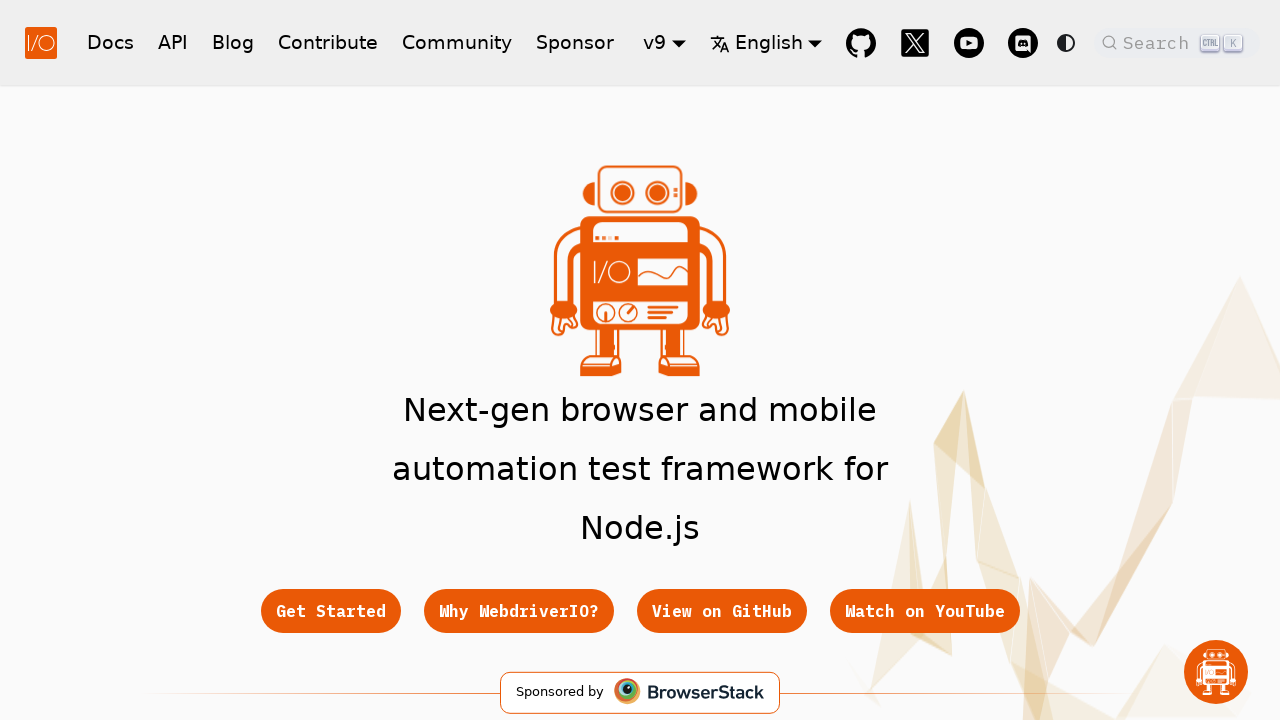

Waited for Get Started button to be visible in viewport
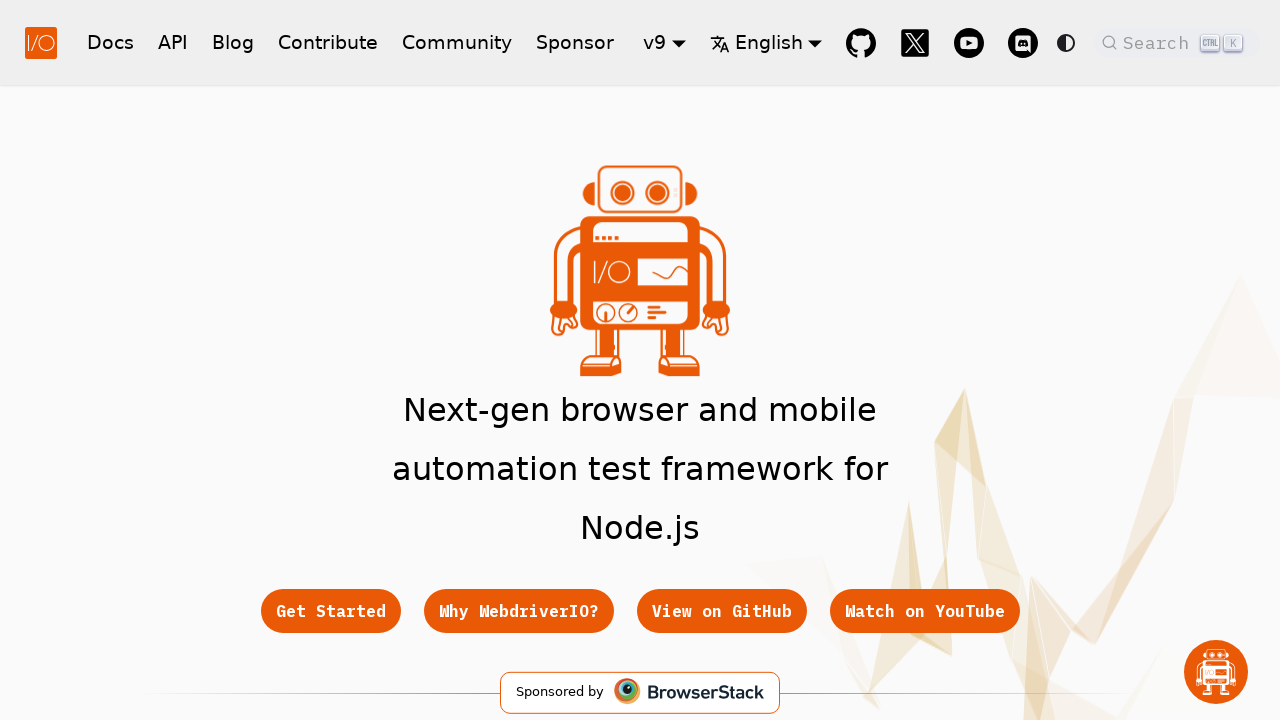

Waited for Get Started footer link to be visible
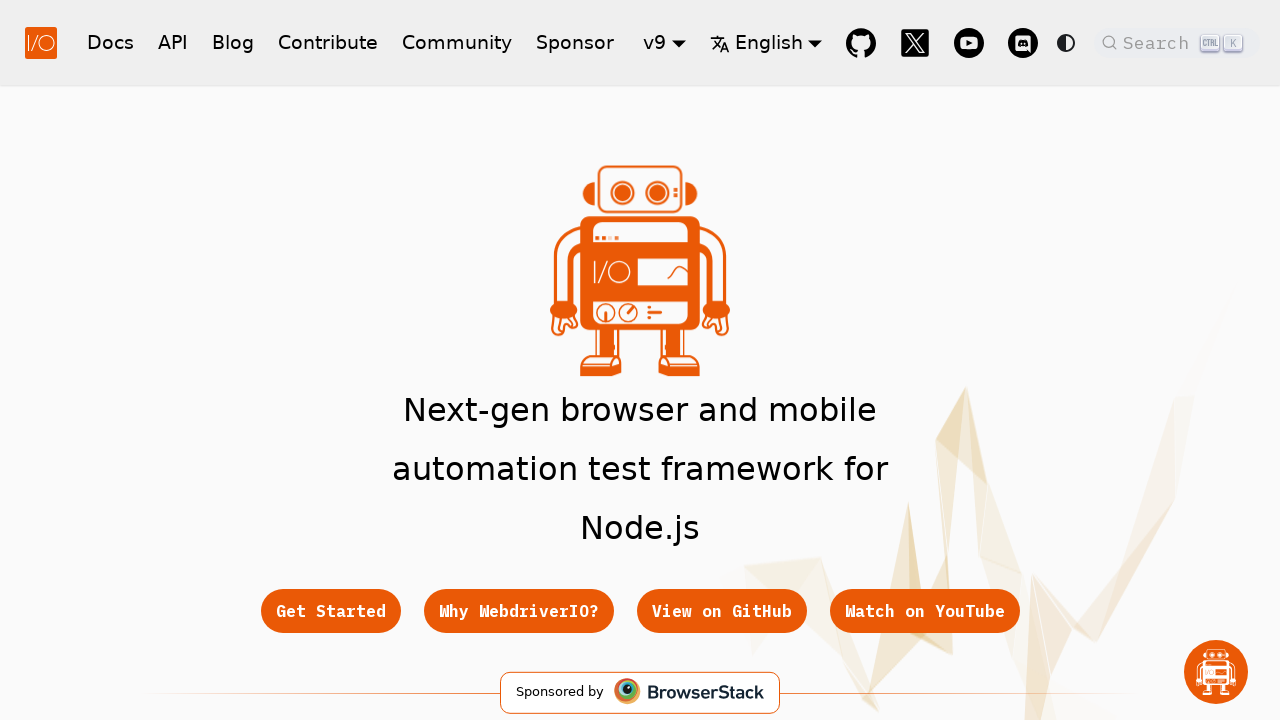

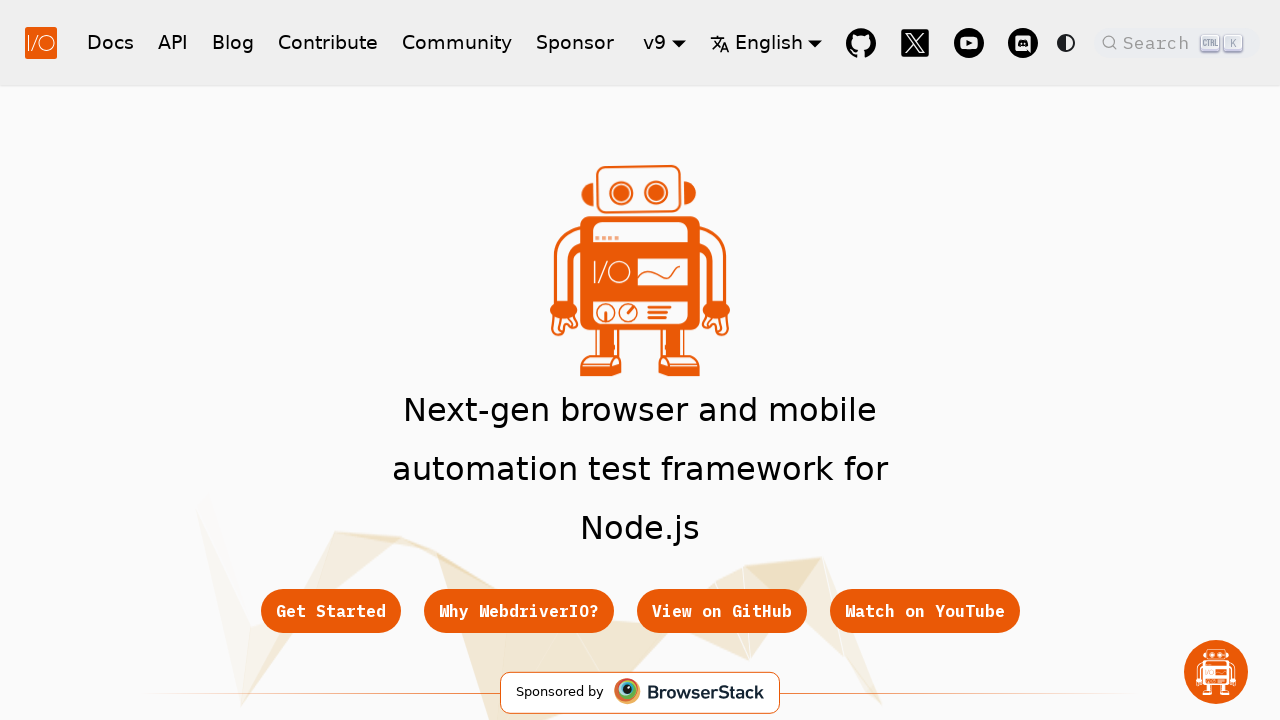